Tests clicking a sequence of buttons that appear dynamically and verifies the success message

Starting URL: https://eviltester.github.io/synchole/buttons.html

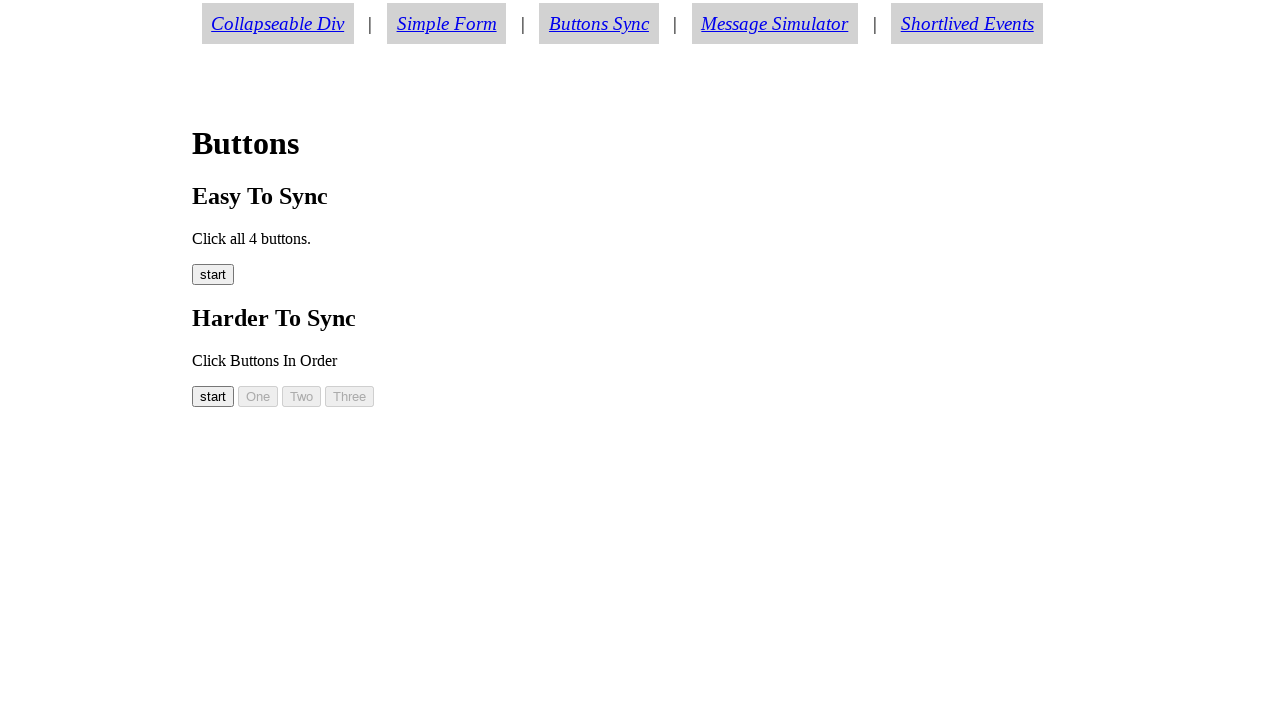

Waited for button 1 (#easy00) to appear
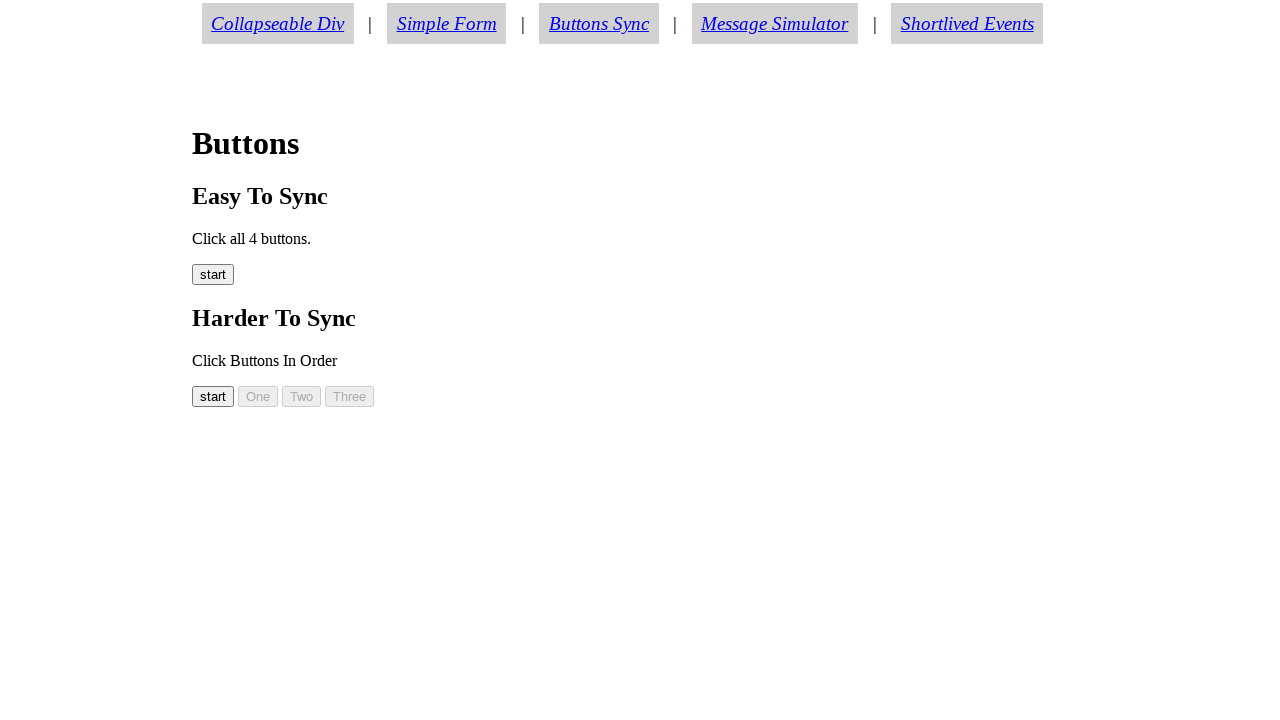

Clicked button 1 (#easy00) at (213, 275) on #easy00
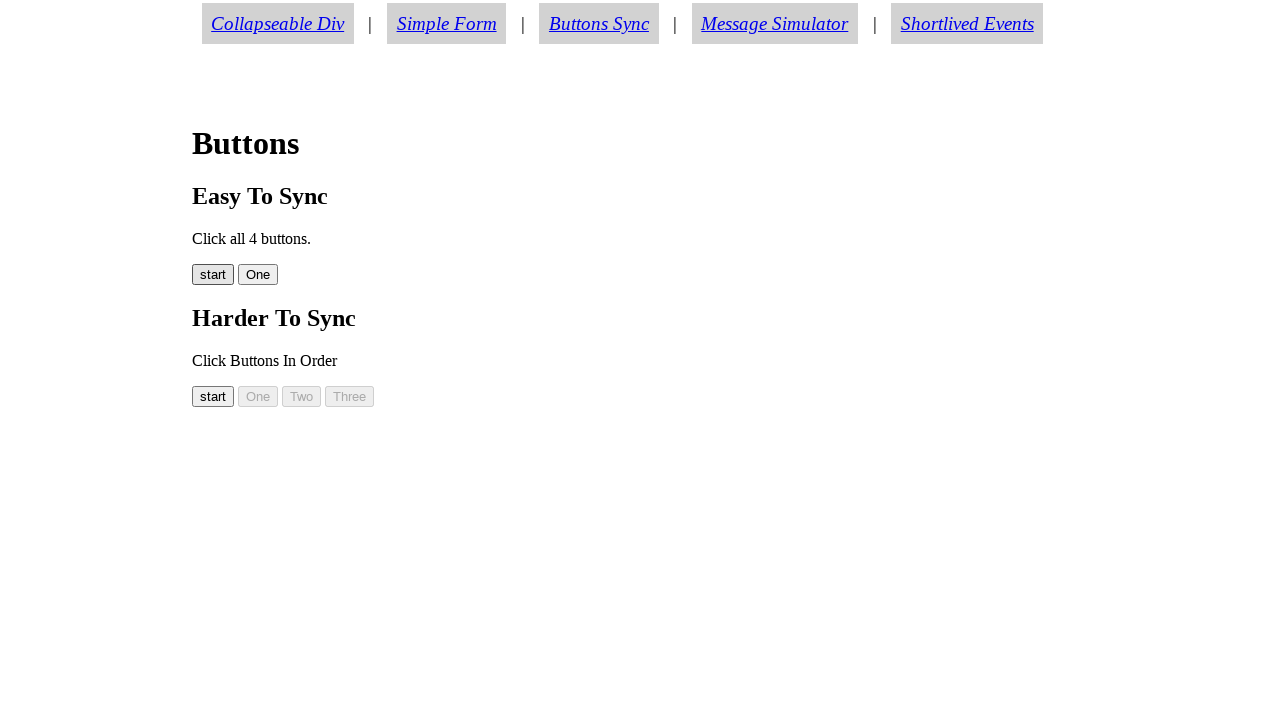

Waited for button 2 (#easy01) to appear
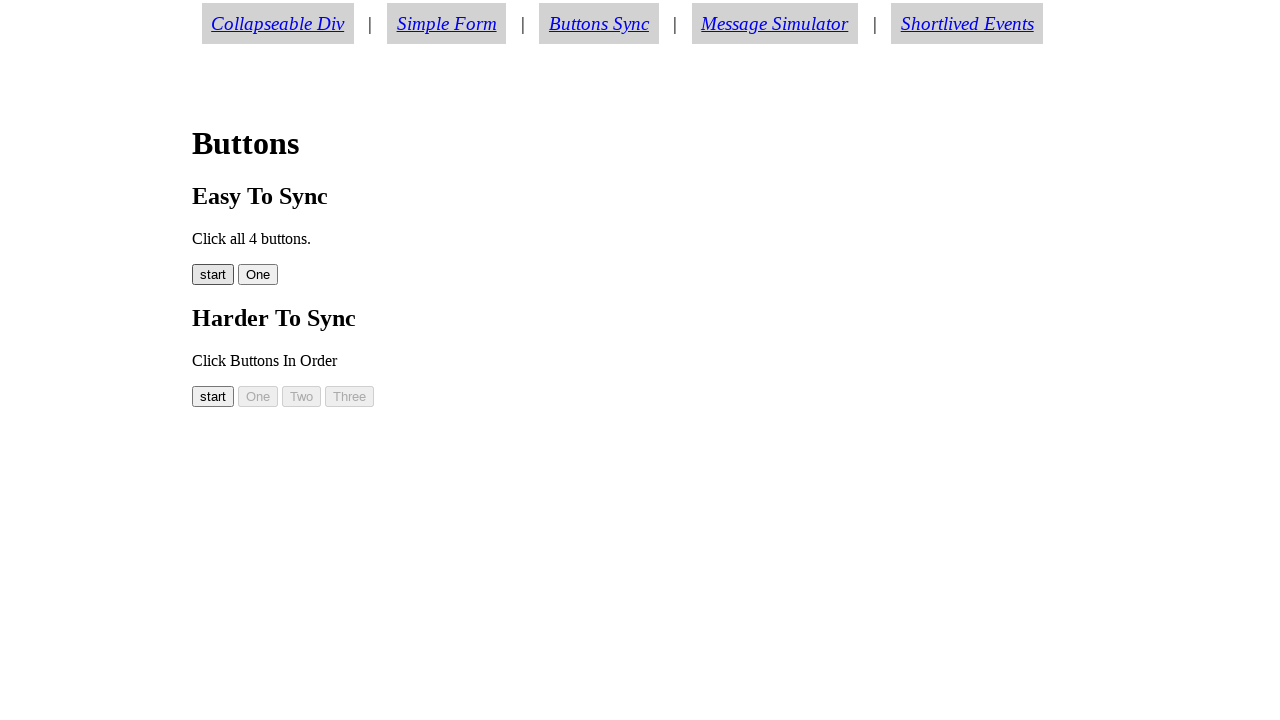

Clicked button 2 (#easy01) at (258, 275) on #easy01
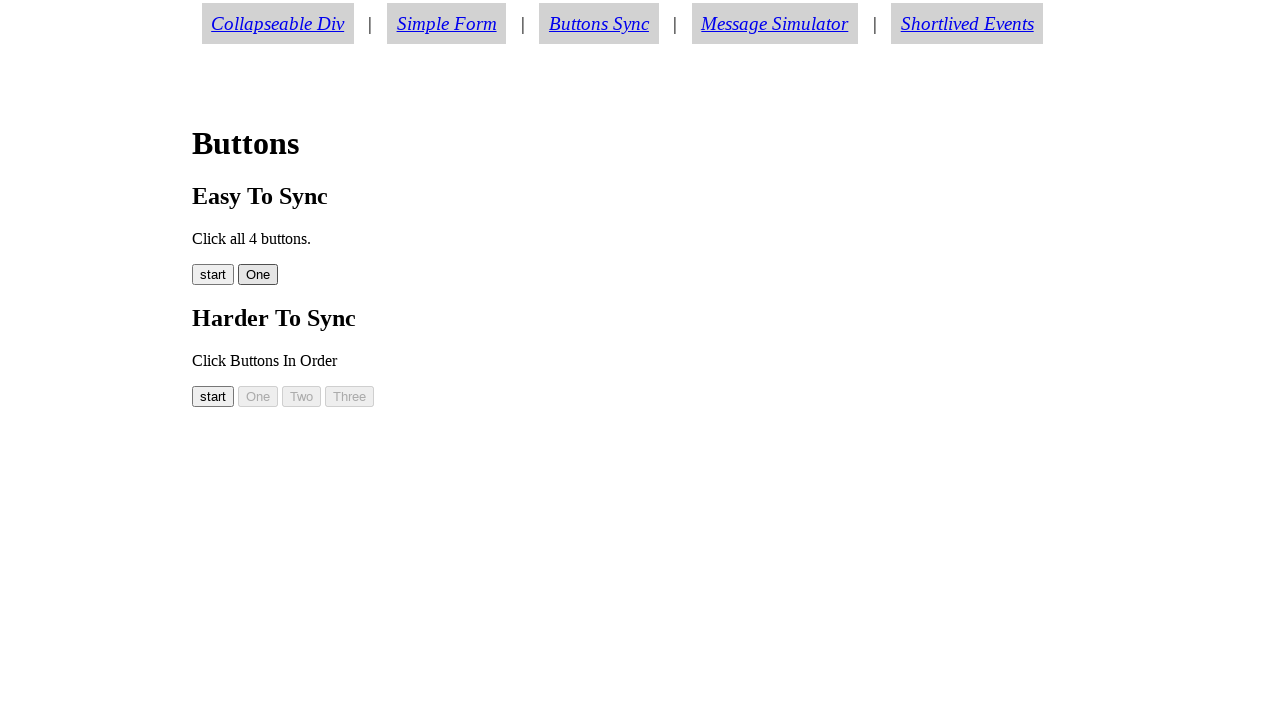

Waited for button 3 (#easy02) to appear
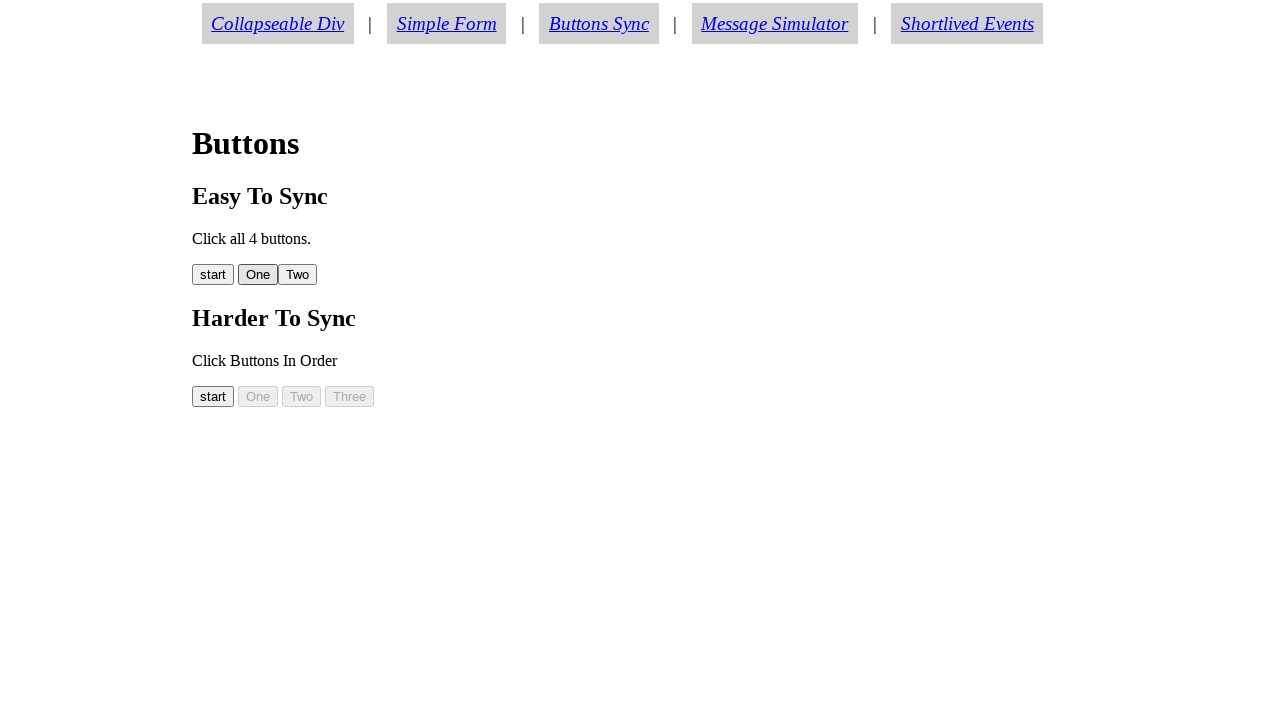

Clicked button 3 (#easy02) at (298, 275) on #easy02
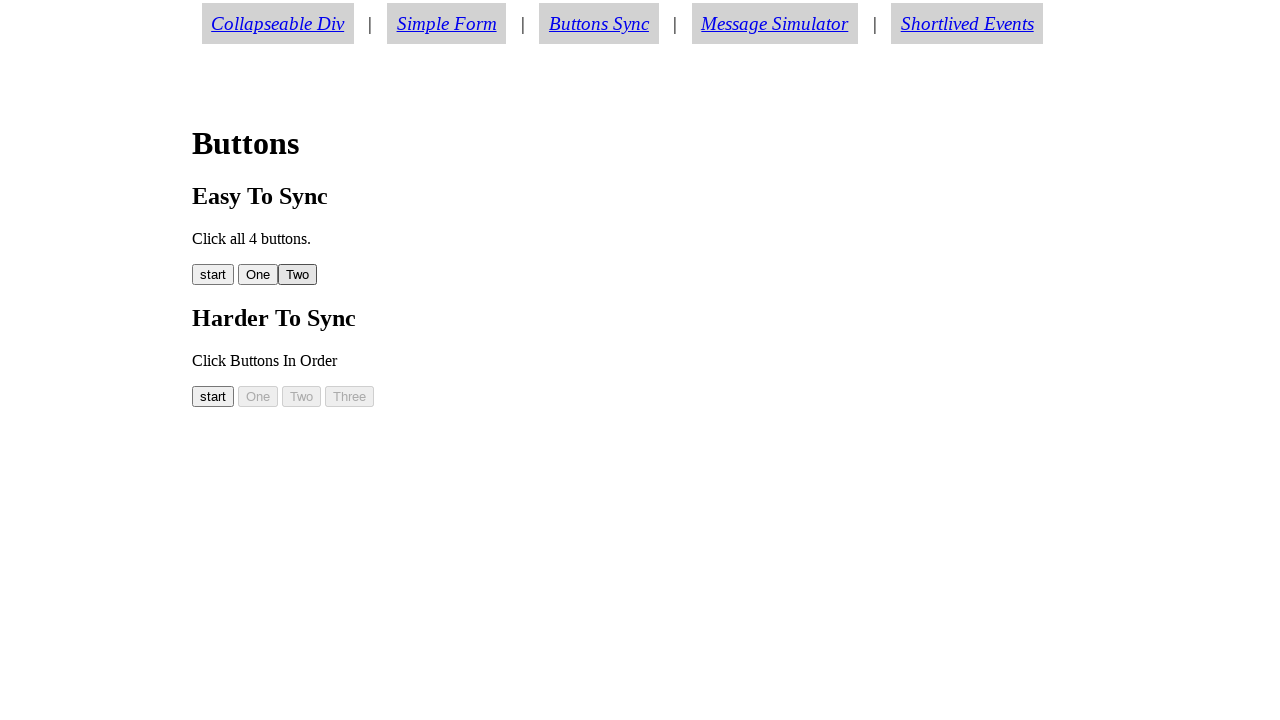

Waited for button 4 (#easy03) to appear
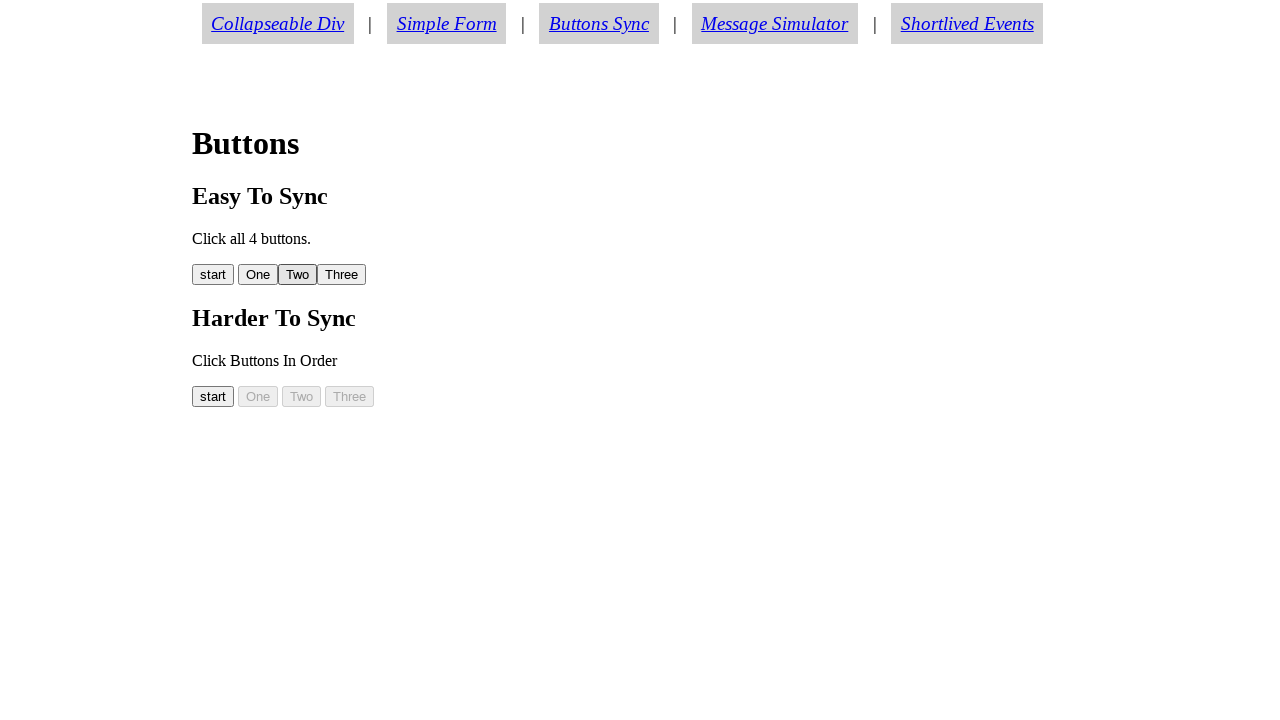

Clicked button 4 (#easy03) at (342, 275) on #easy03
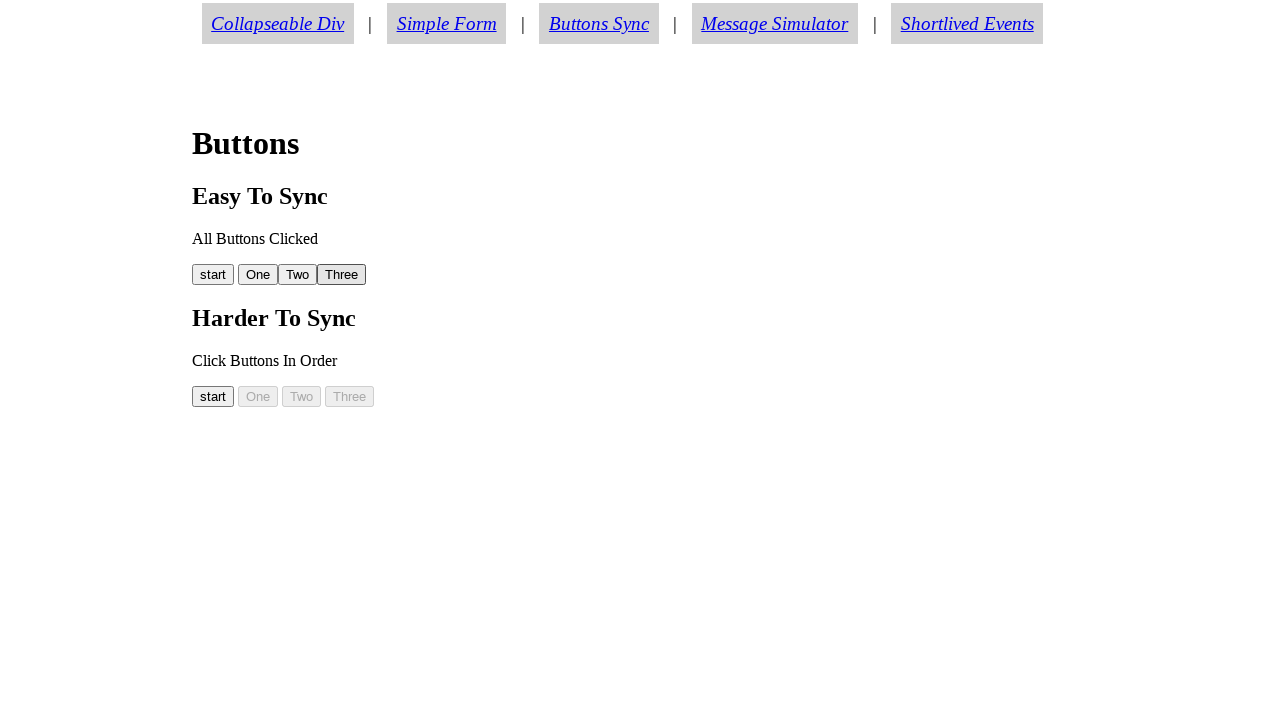

Waited for success message to appear
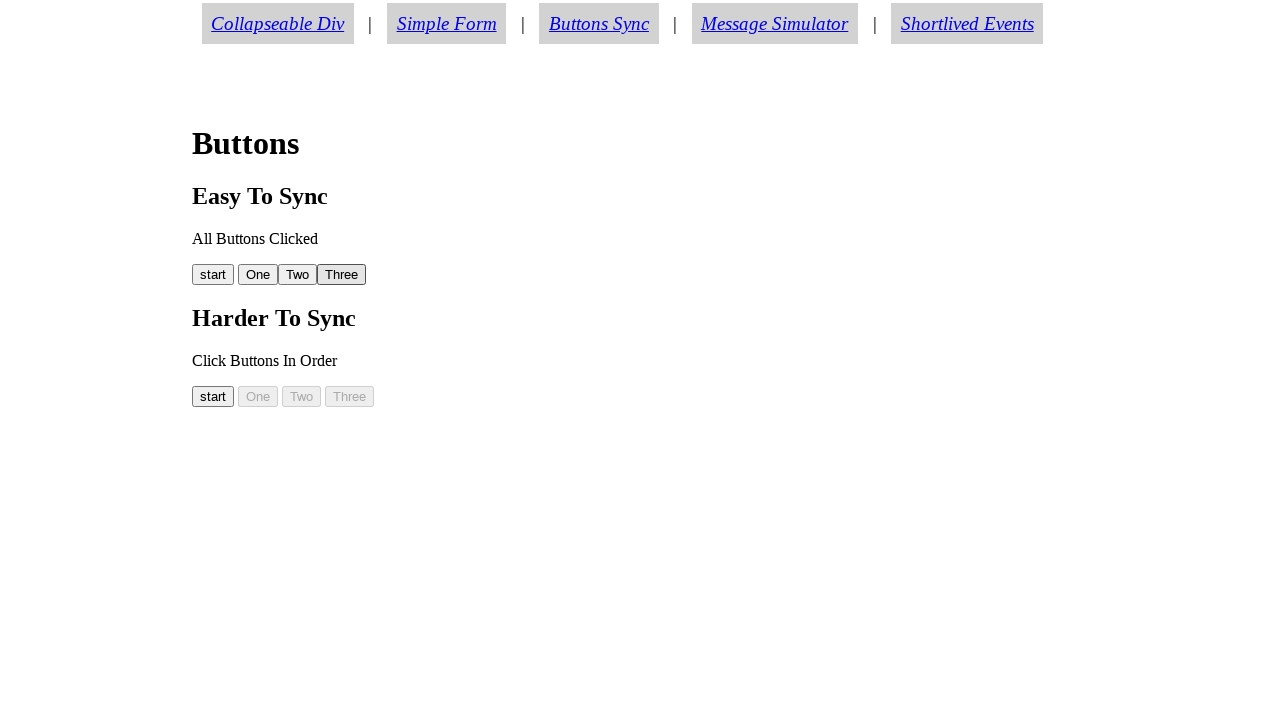

Verified success message displays 'All Buttons Clicked'
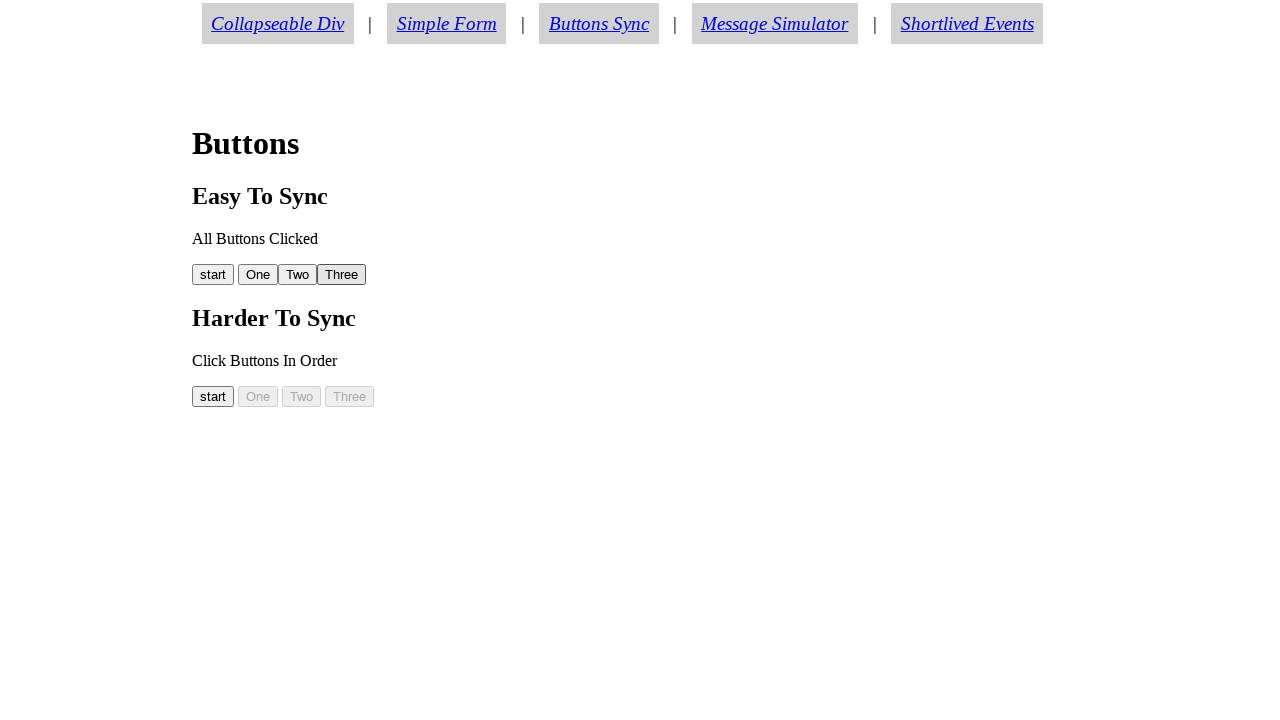

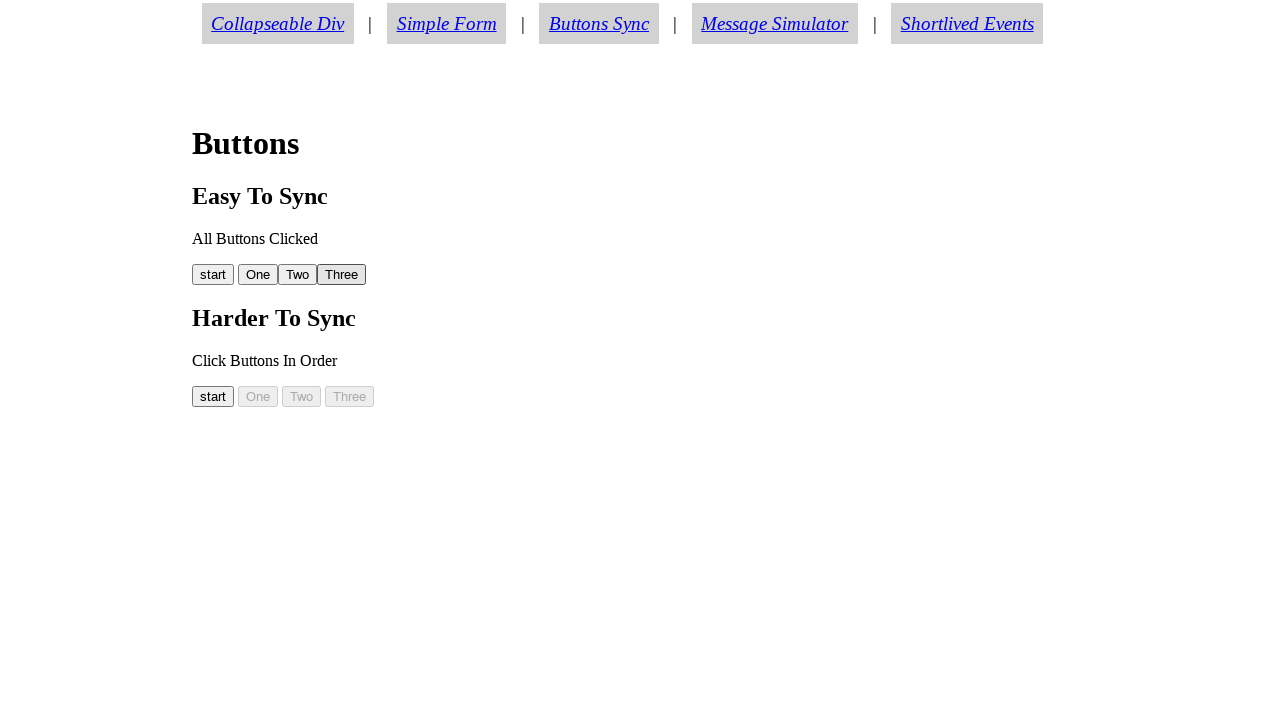